Navigates to doerscircle.com premium membership page and extracts text from all elements to verify spelling and capitalization

Starting URL: https://app.doerscircle.com/solutions/premium-membership

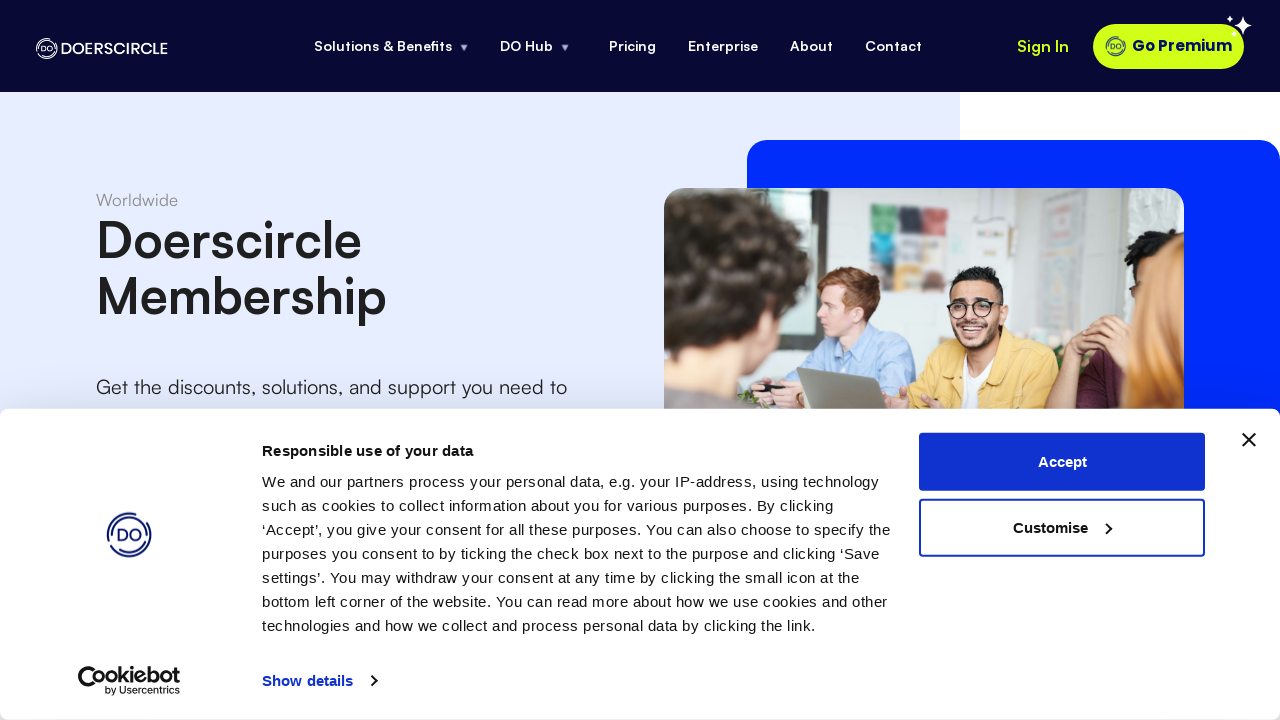

Navigated to doerscircle.com premium membership page
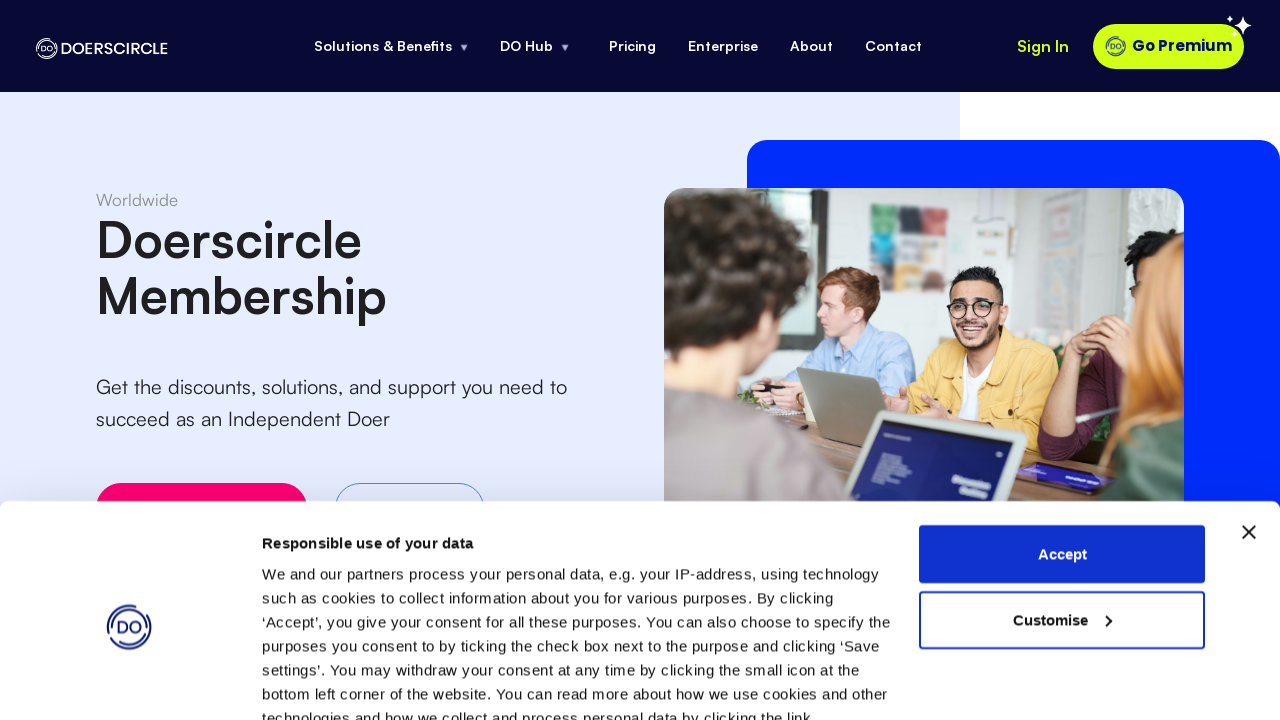

Page body loaded and ready
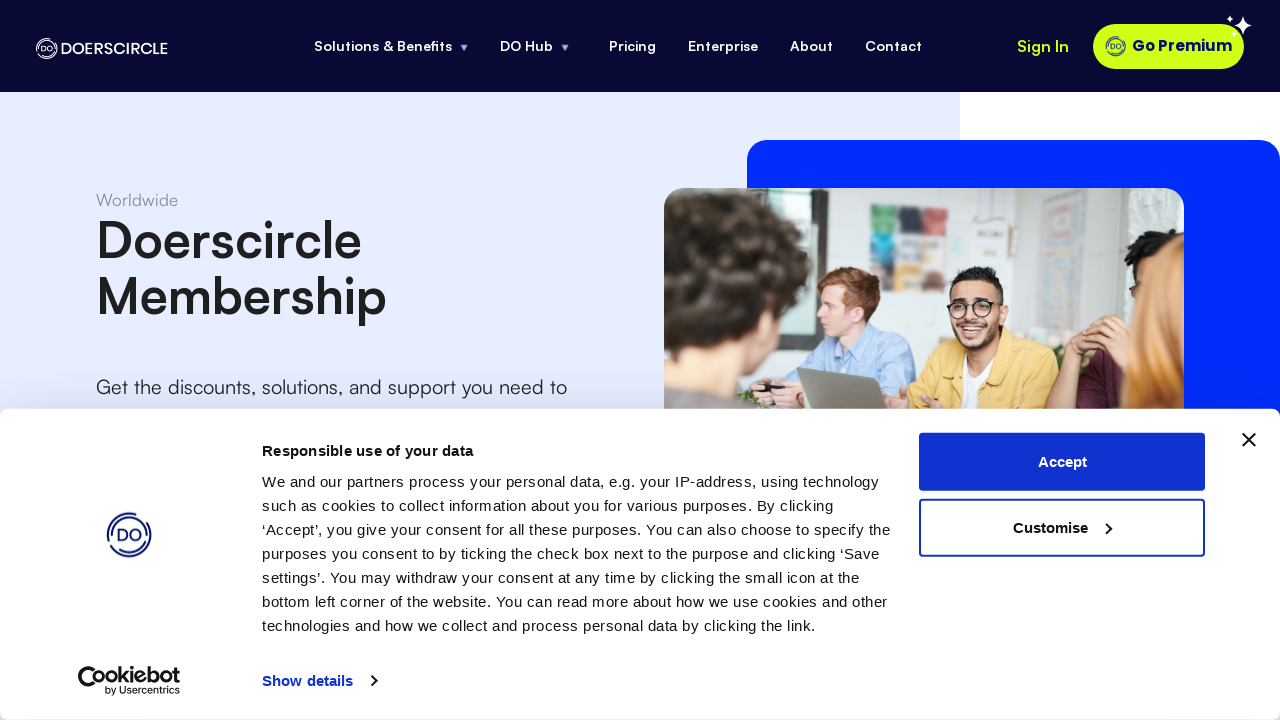

Retrieved all elements from page body
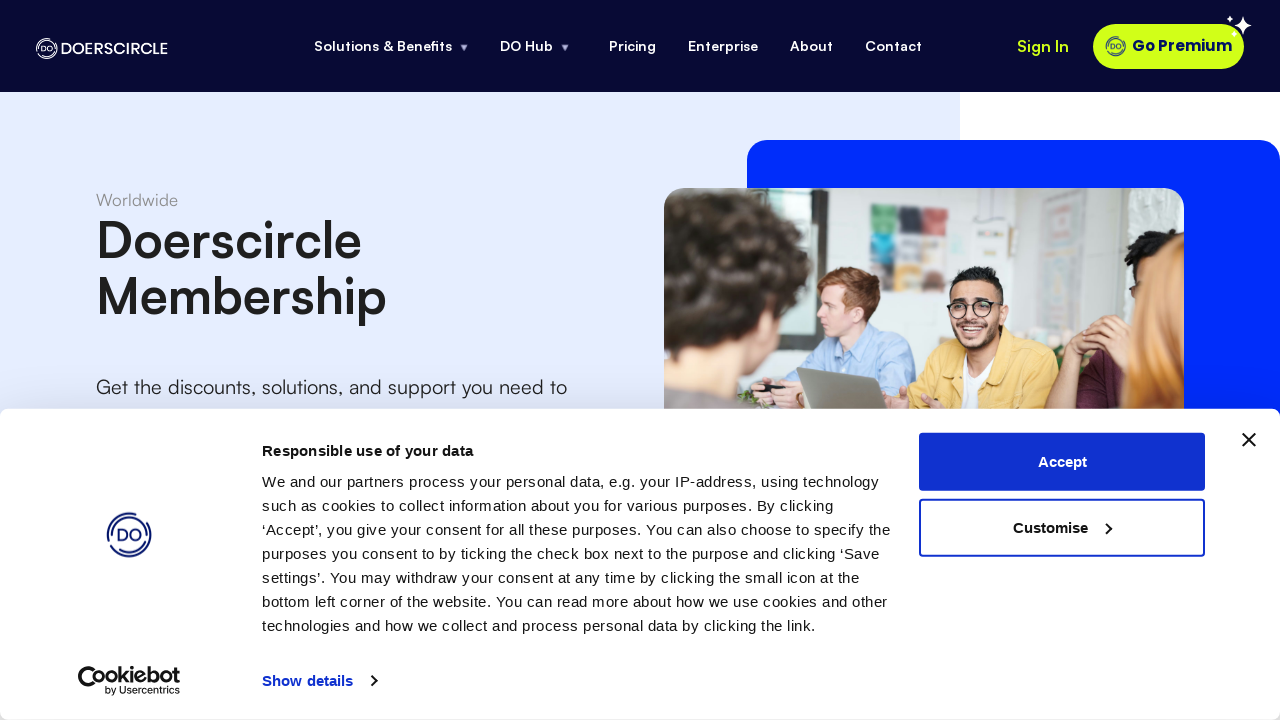

Extracted and validated text from first 50 page elements for spelling and capitalization verification
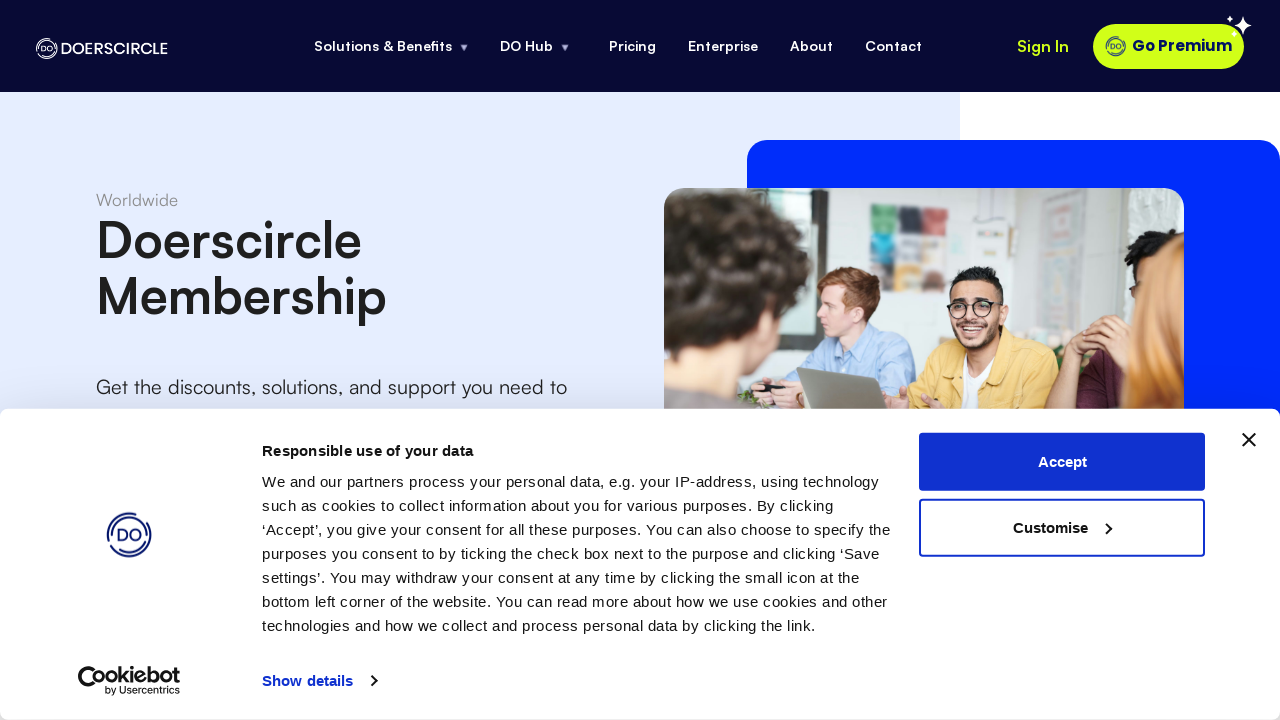

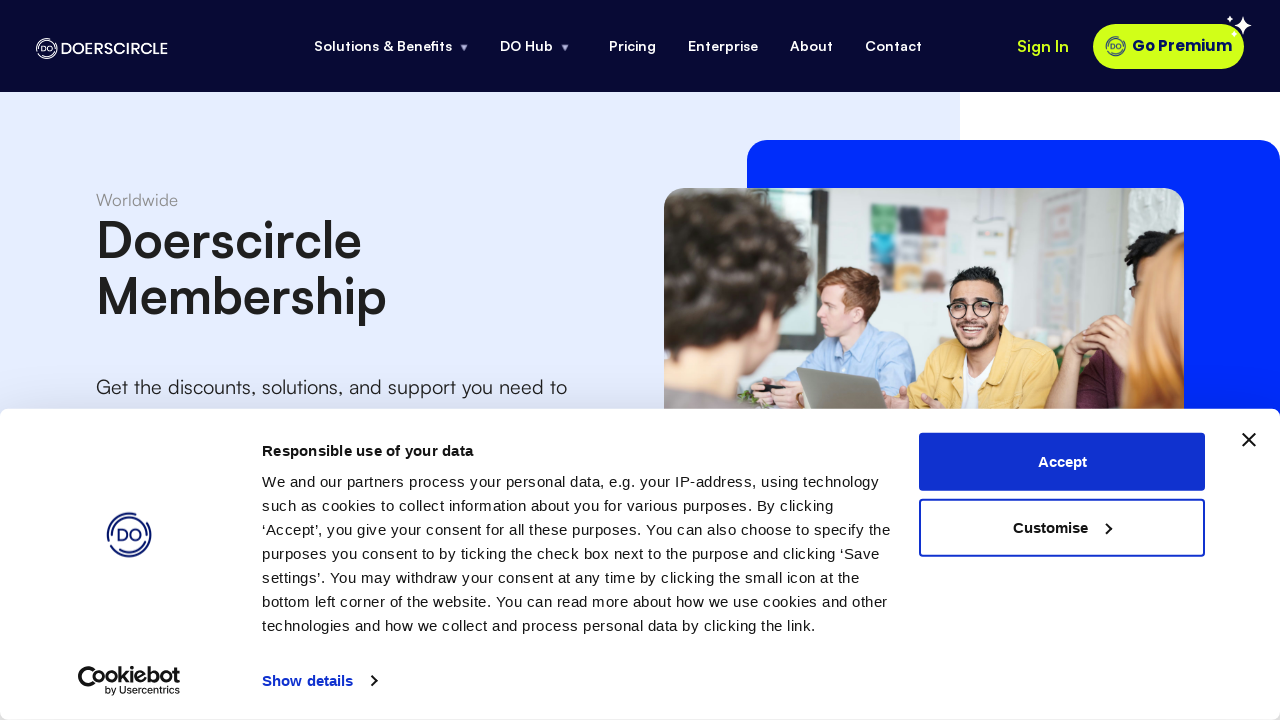